Tests a data types form by filling in all fields except zip code, submitting the form, and verifying that the zip code field is highlighted red (error) while all other fields are highlighted green (success).

Starting URL: https://bonigarcia.dev/selenium-webdriver-java/data-types.html

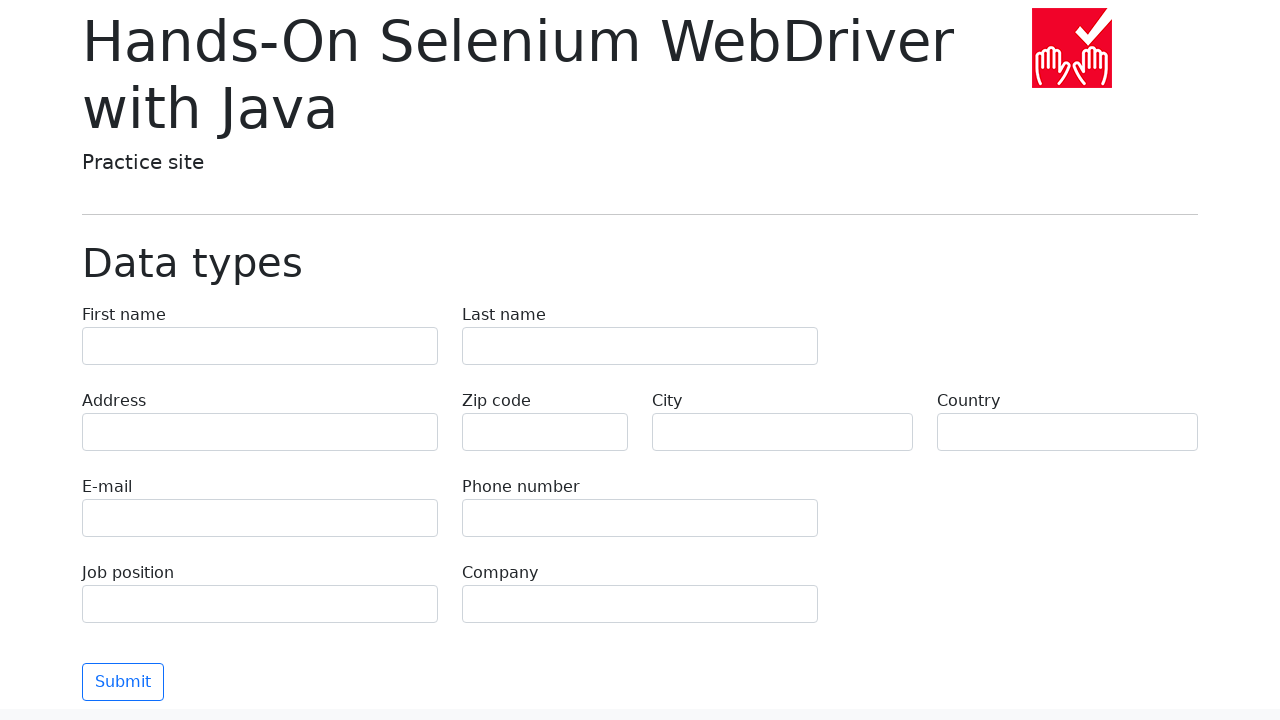

Navigated to data types form page
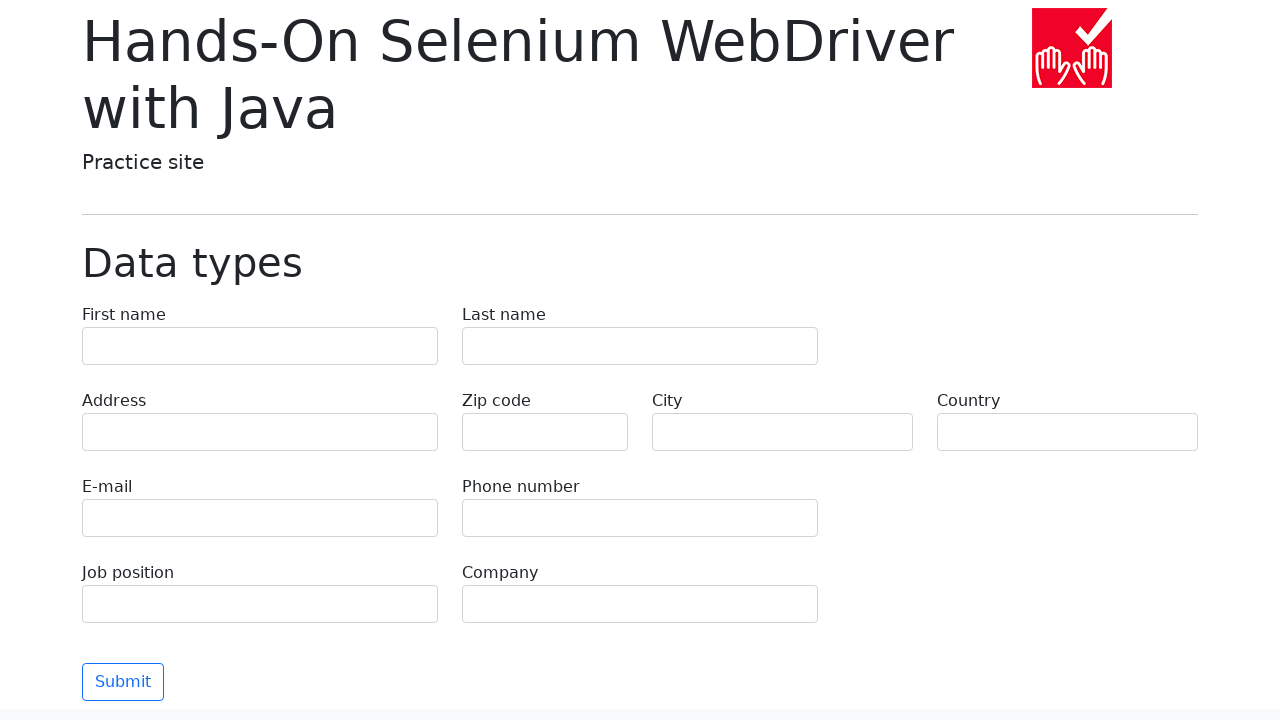

Filled first name field with 'Иван' on input[name="first-name"]
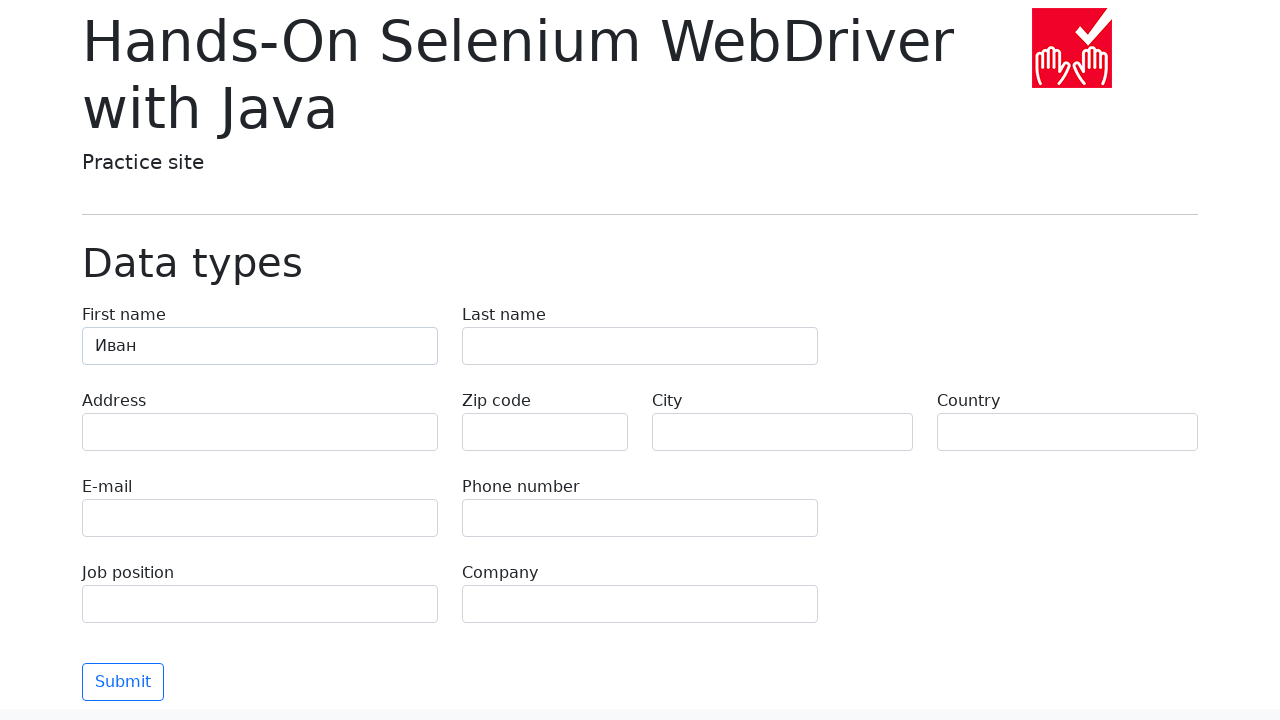

Filled last name field with 'Петров' on input[name="last-name"]
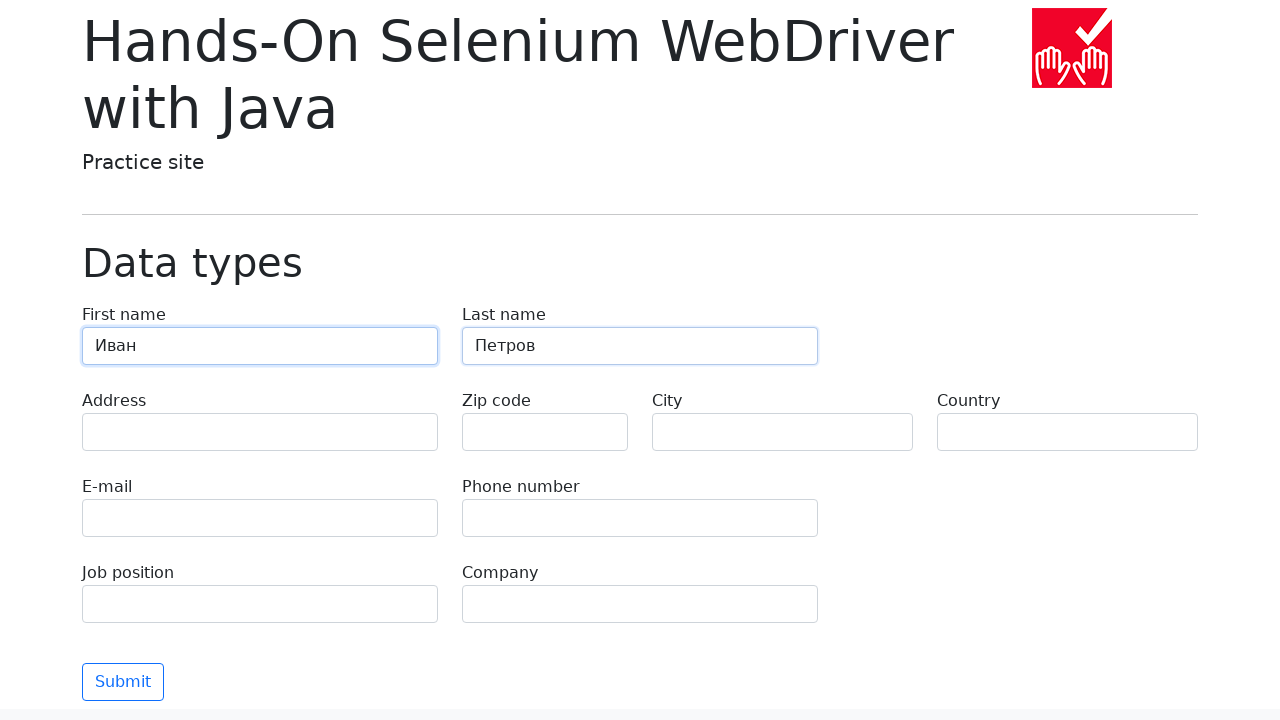

Filled address field with 'Ленина, 55-3' on input[name="address"]
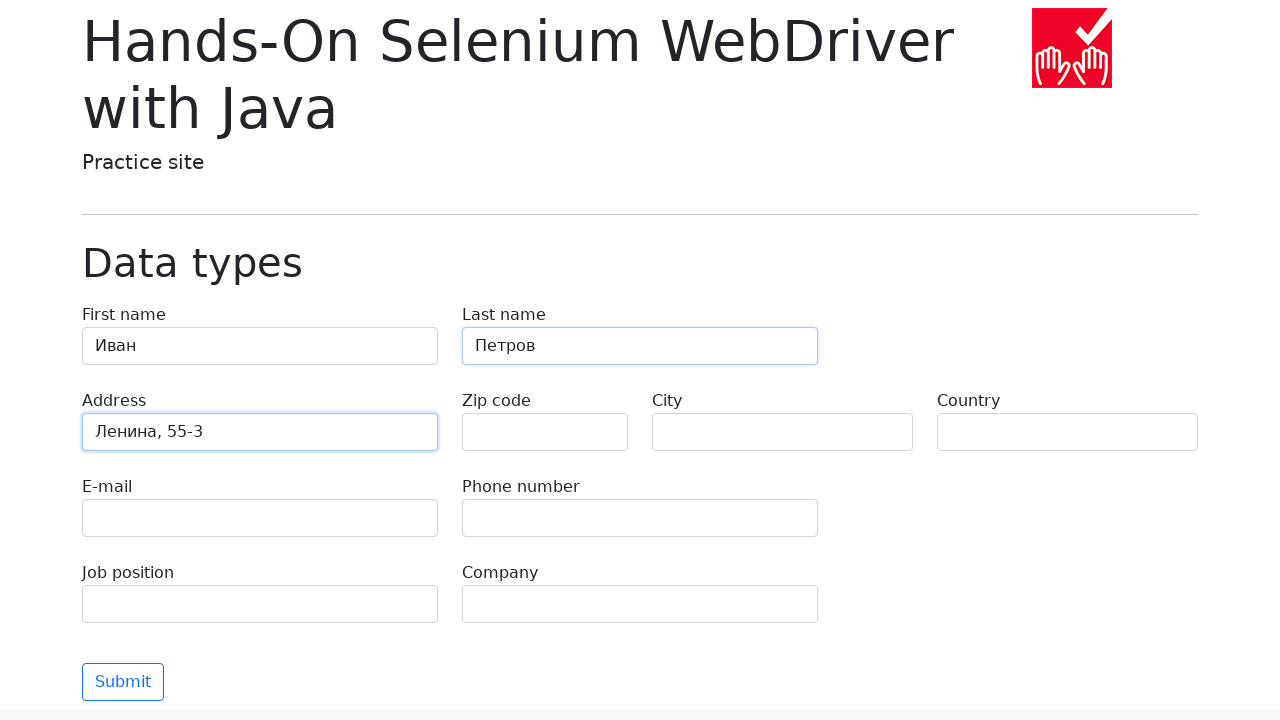

Filled city field with 'Москва' on input[name="city"]
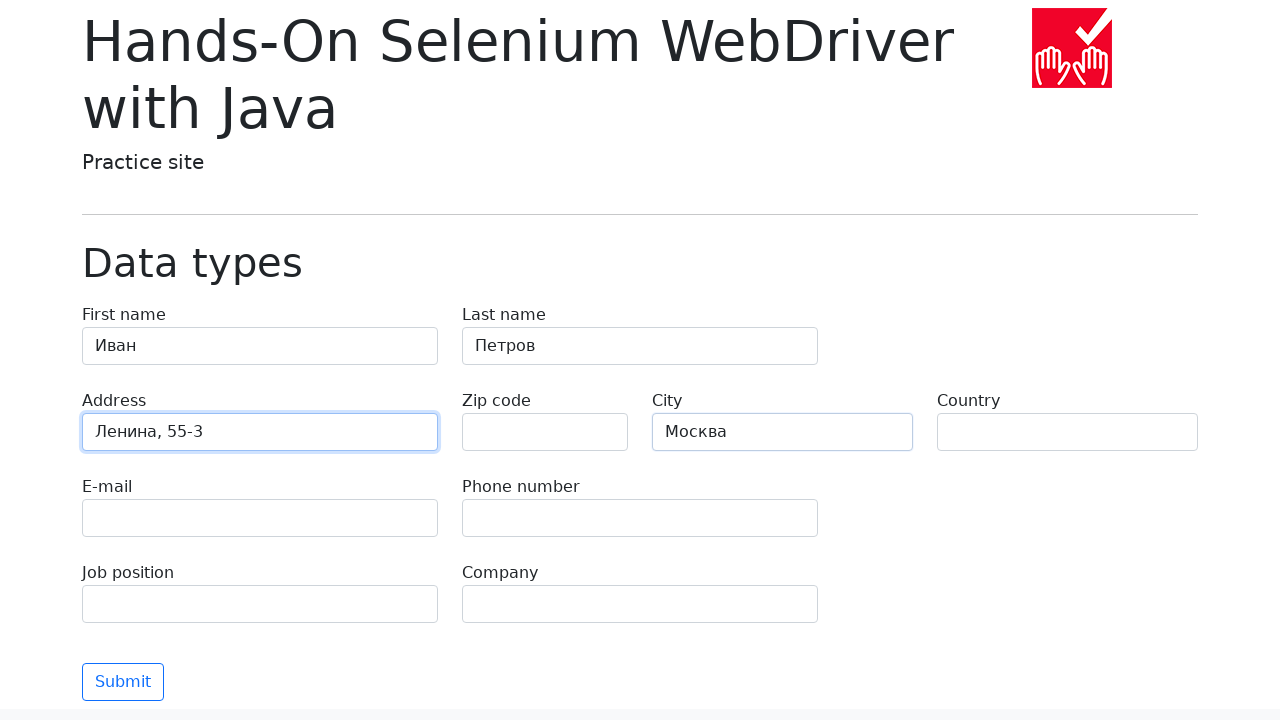

Filled country field with 'Россия' on input[name="country"]
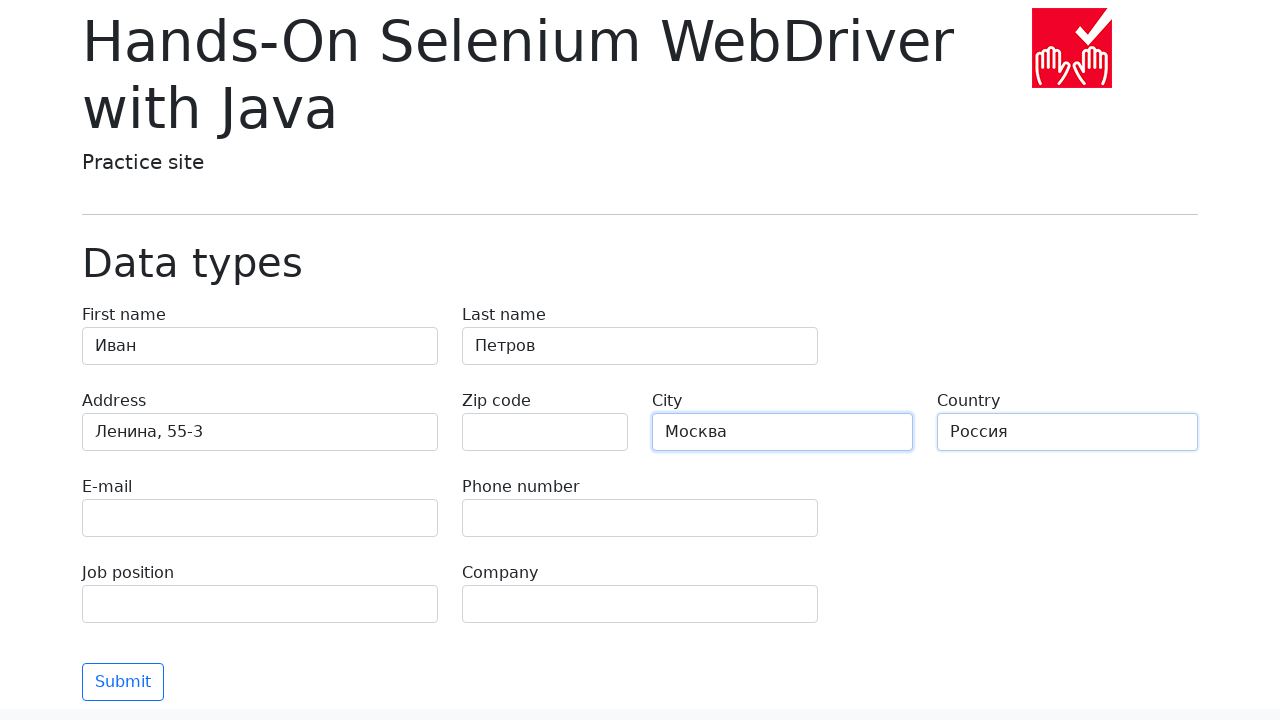

Filled email field with 'test@skypro.com' on input[name="e-mail"]
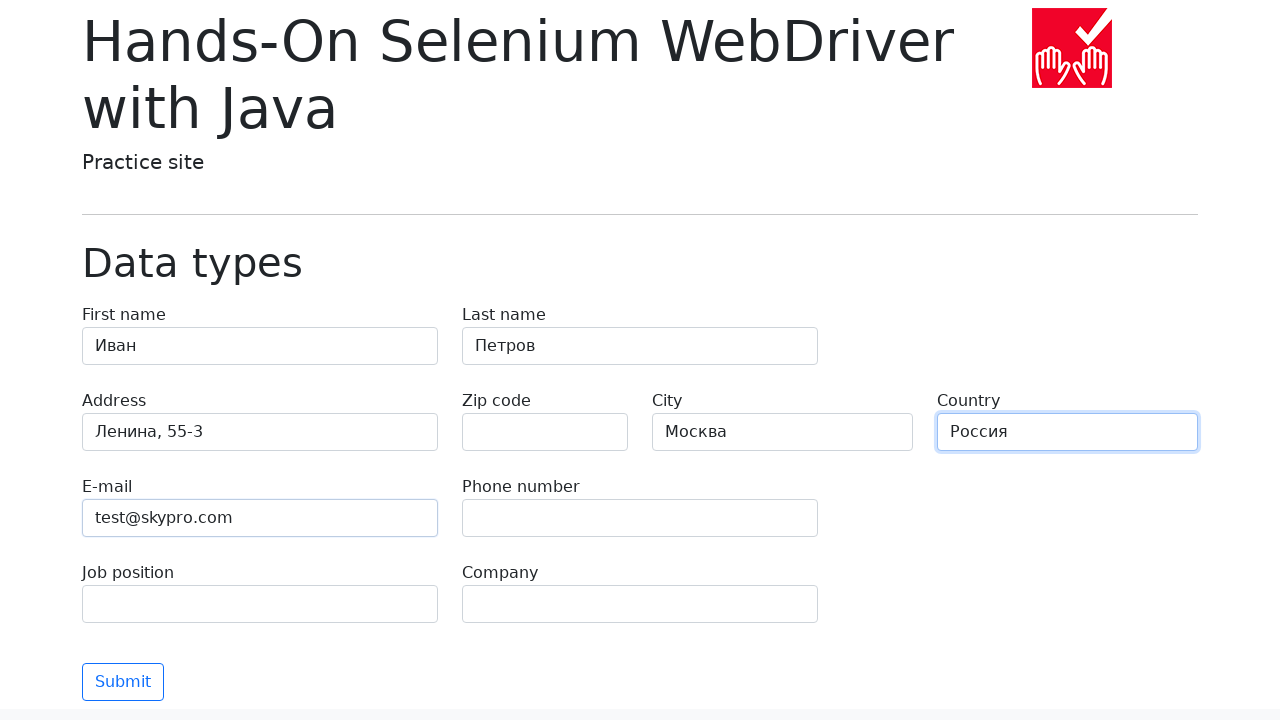

Filled phone field with '+7985899998787' on input[name="phone"]
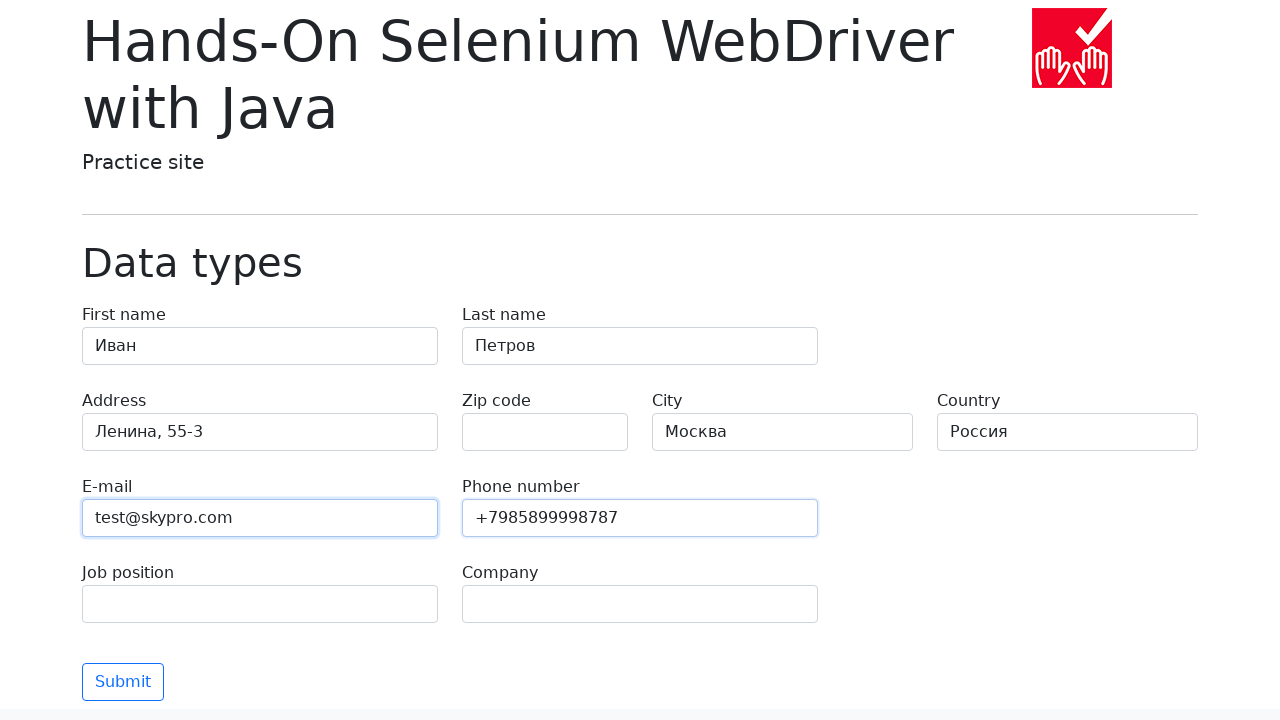

Filled job position field with 'QA' on input[name="job-position"]
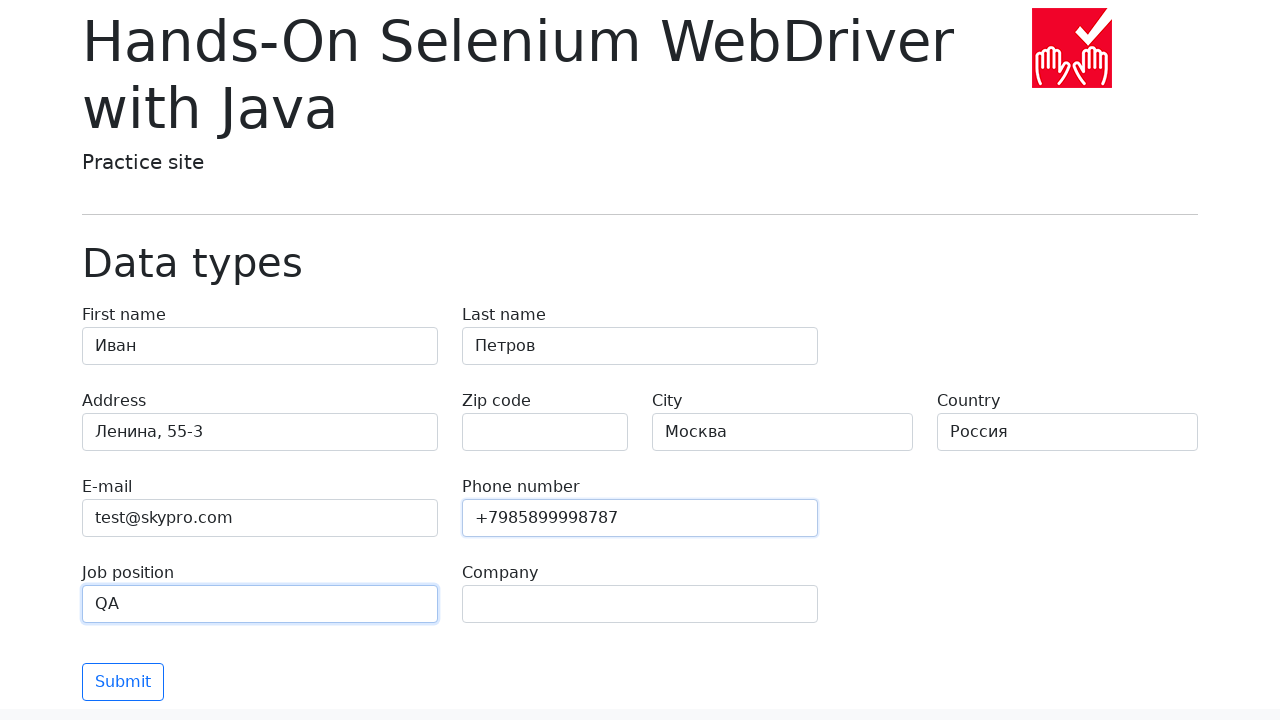

Filled company field with 'SkyPro' on input[name="company"]
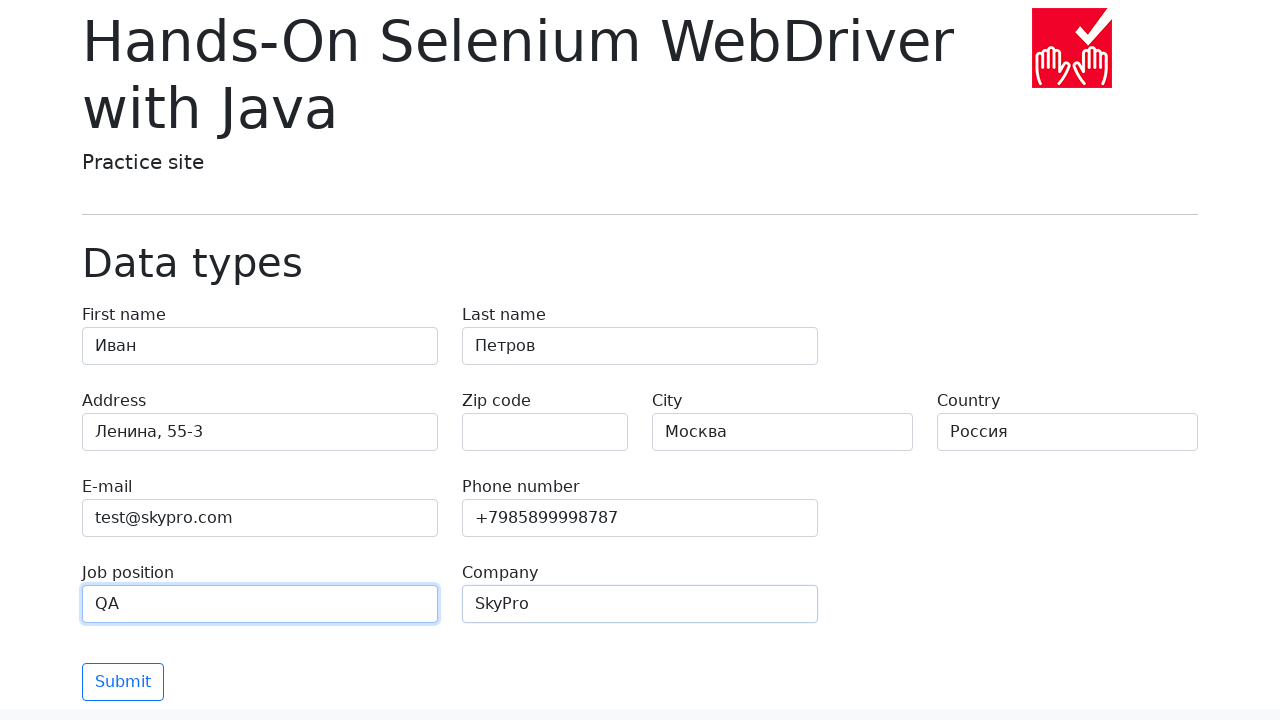

Clicked submit button to submit the form at (123, 682) on .btn
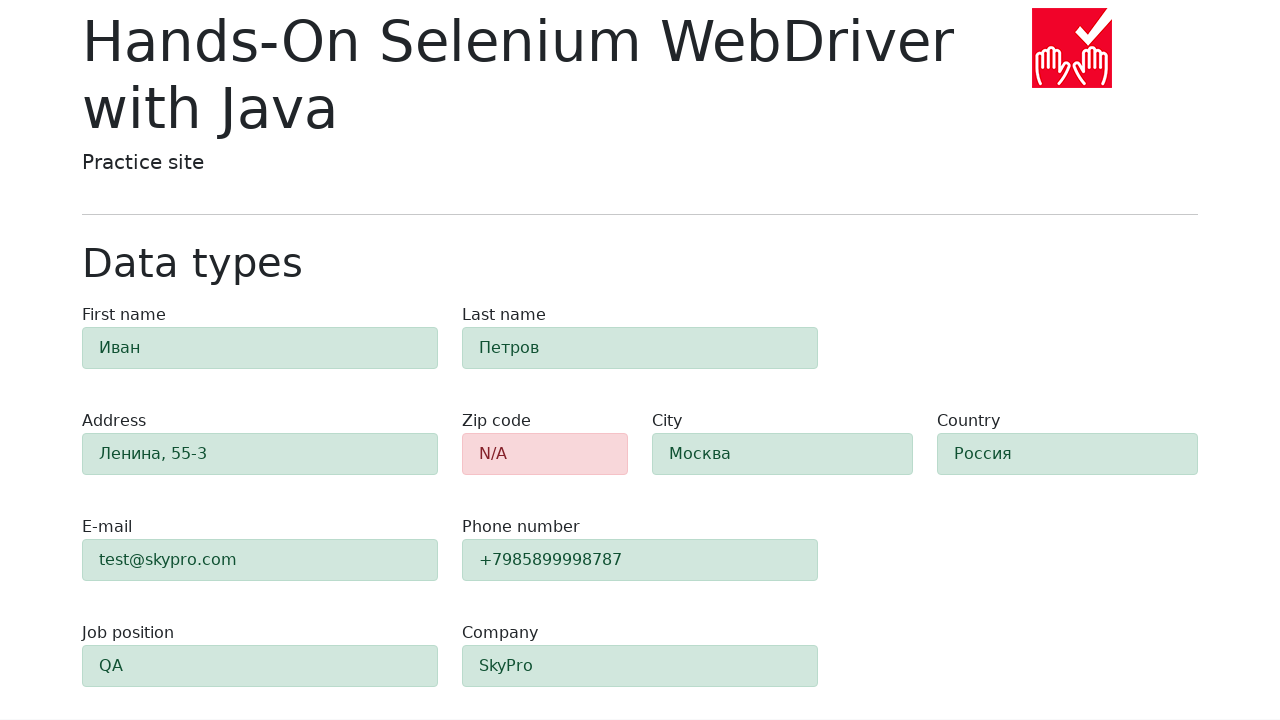

Form submitted and validation results displayed
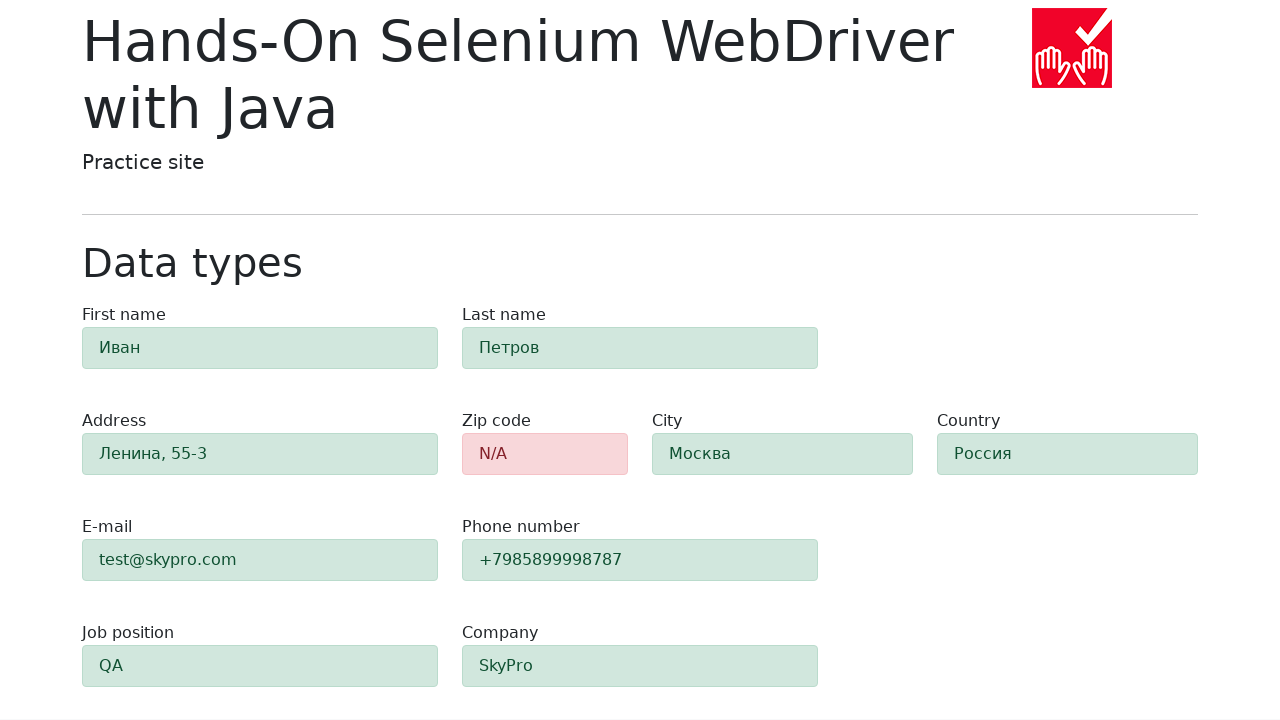

Retrieved zip code field class attribute
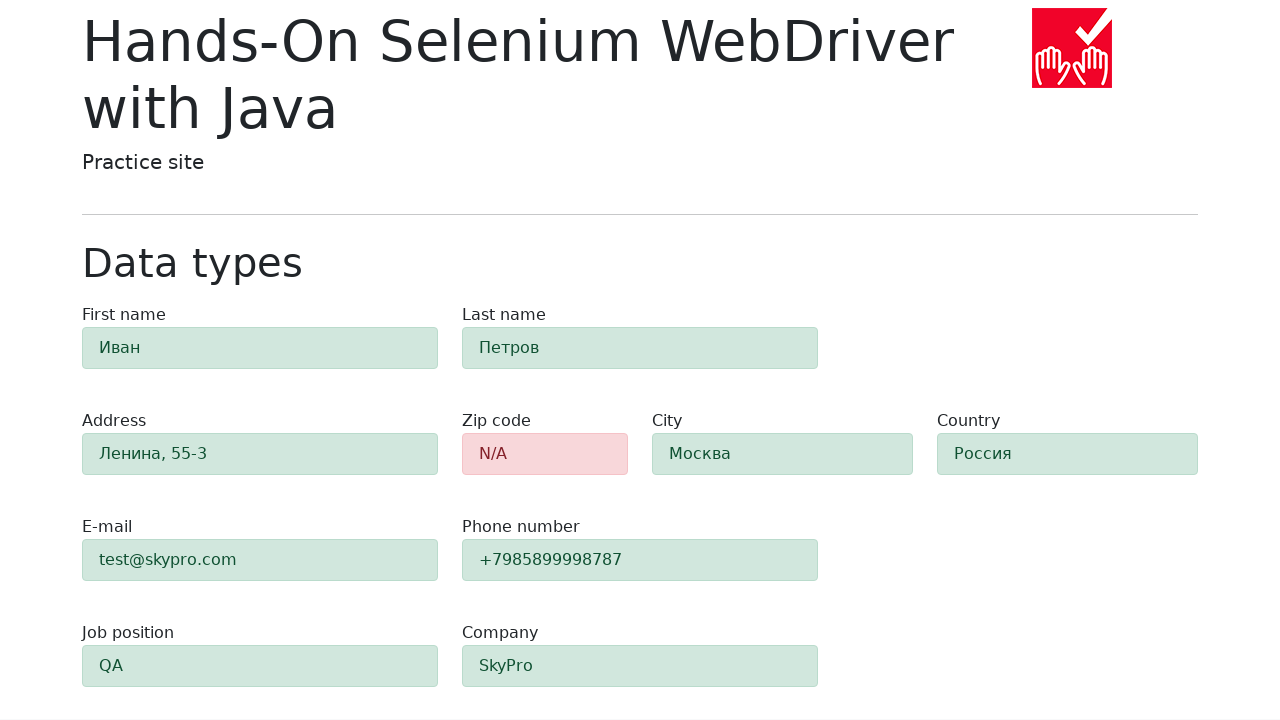

Verified zip code field is highlighted red (alert-danger)
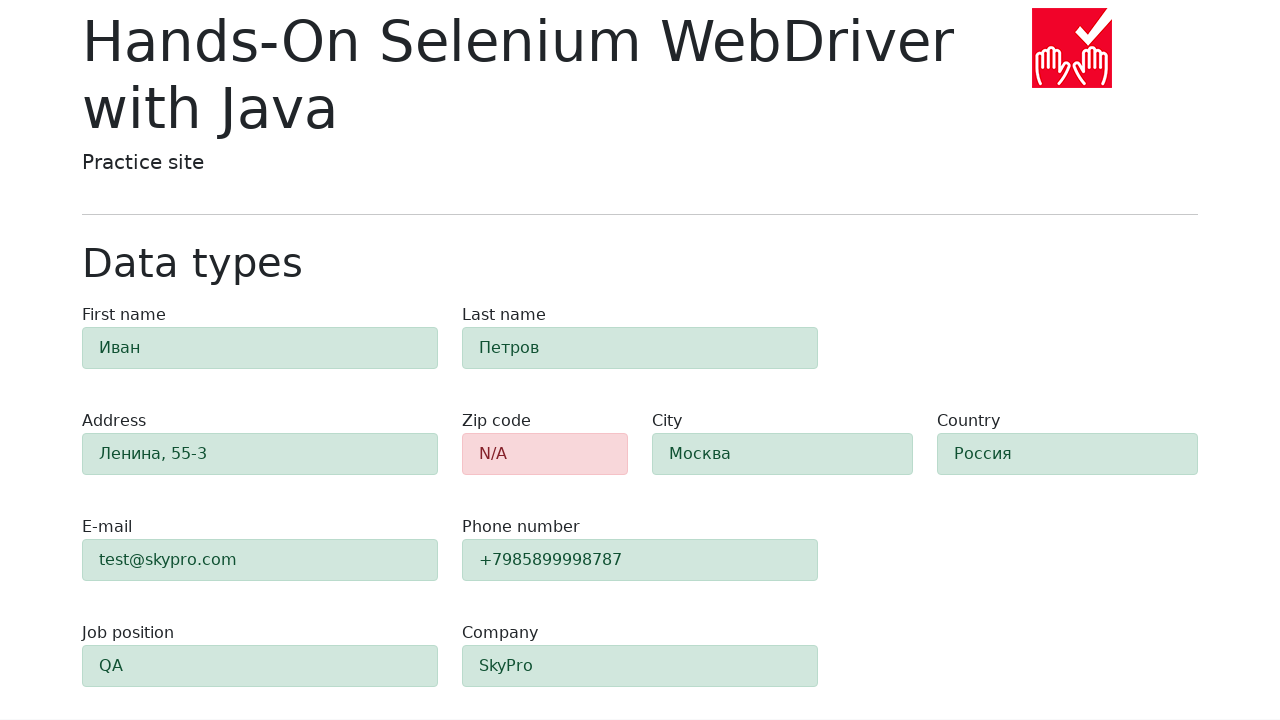

Retrieved class attribute for field #first-name
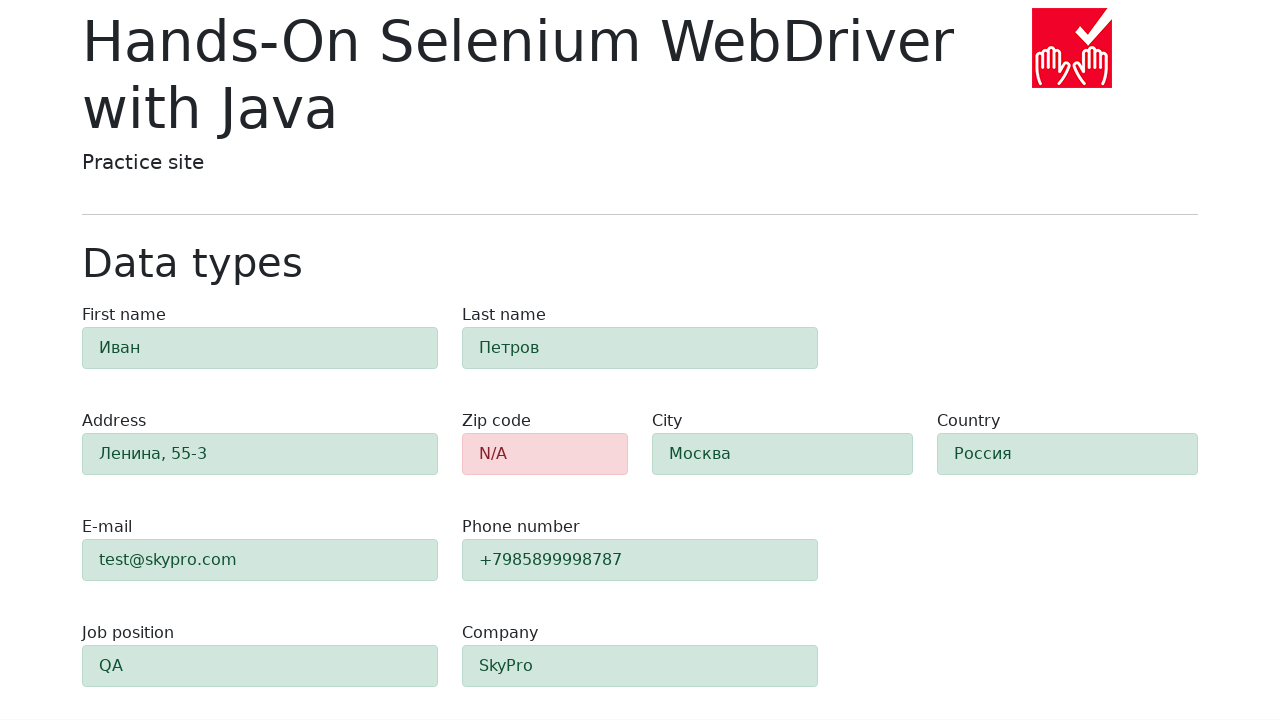

Verified field #first-name is highlighted green (alert-success)
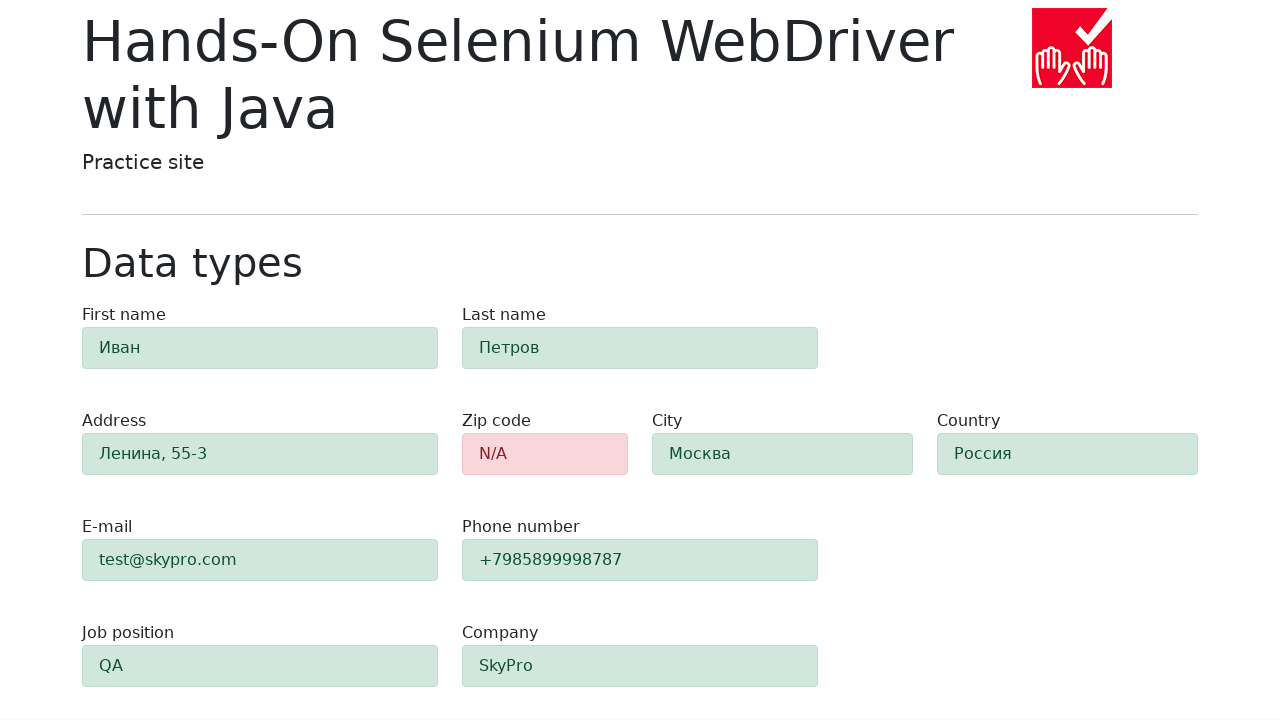

Retrieved class attribute for field #last-name
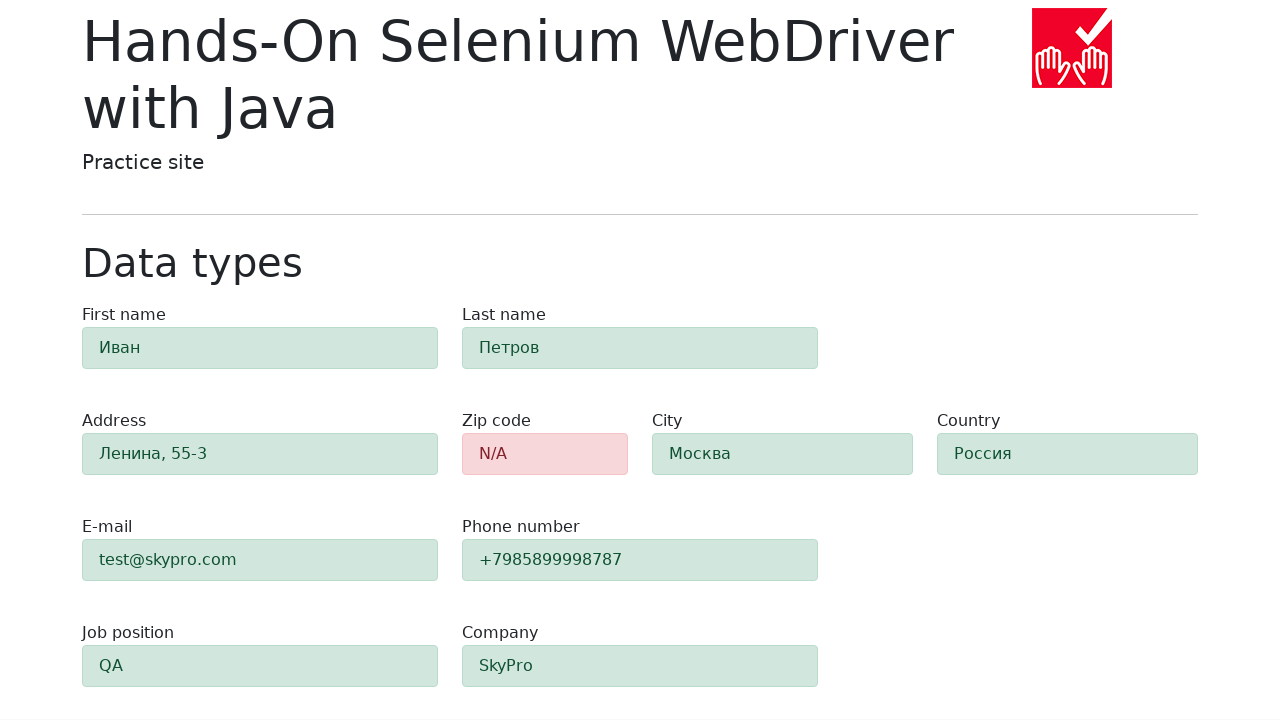

Verified field #last-name is highlighted green (alert-success)
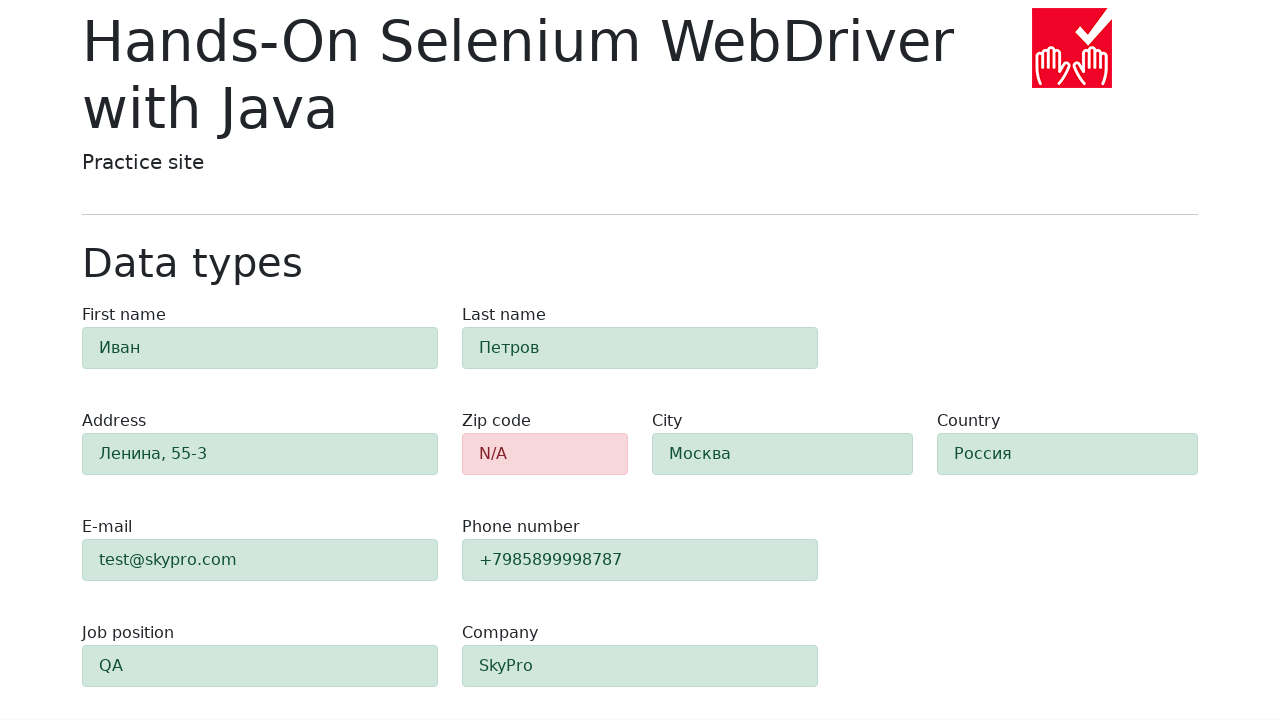

Retrieved class attribute for field #address
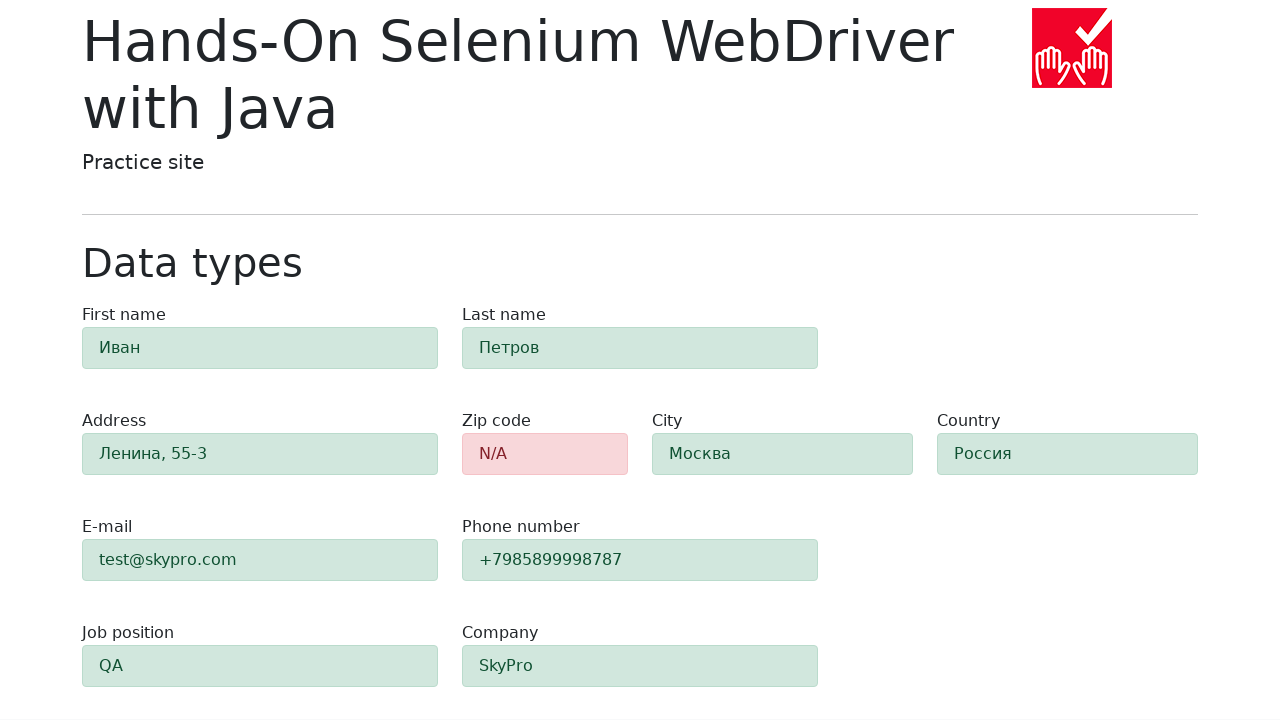

Verified field #address is highlighted green (alert-success)
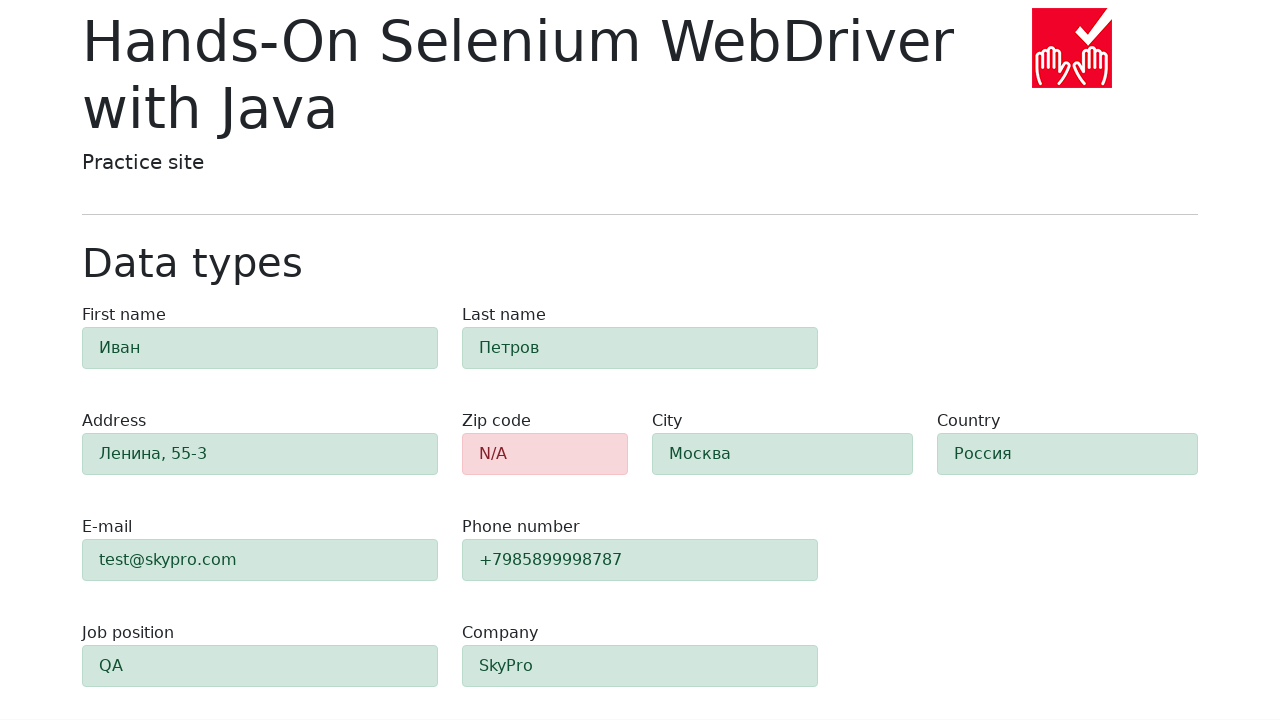

Retrieved class attribute for field #city
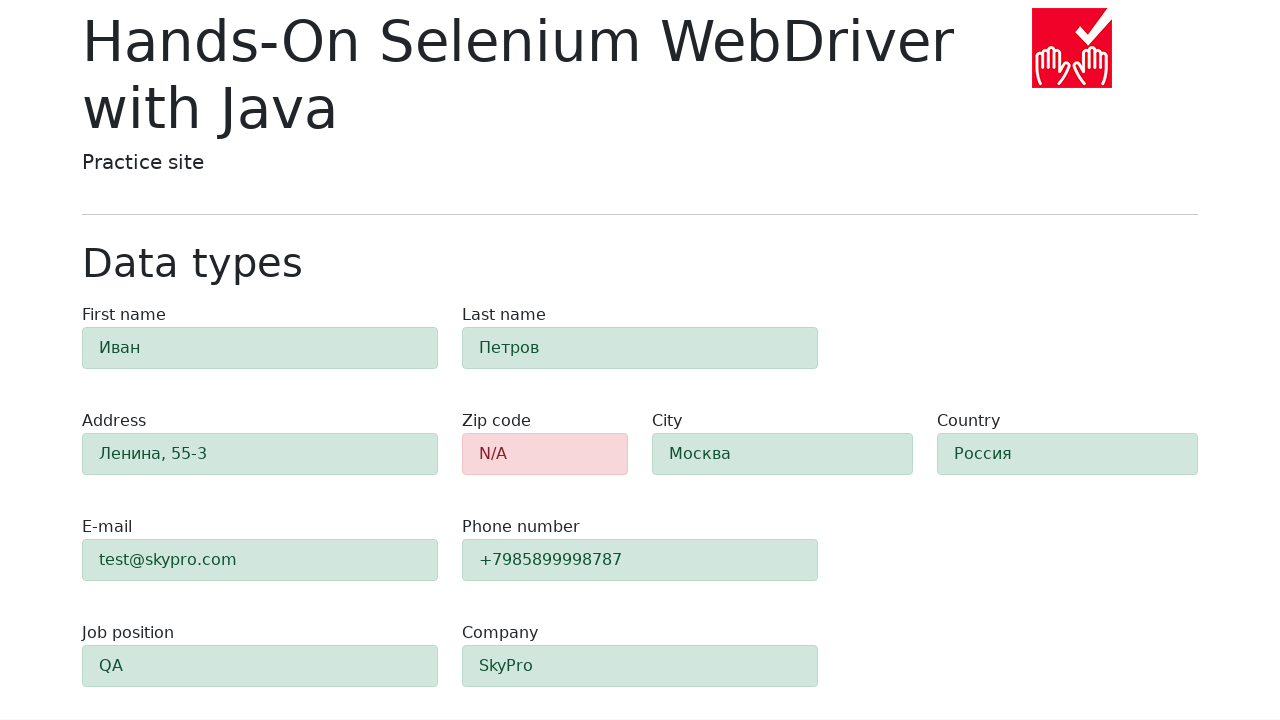

Verified field #city is highlighted green (alert-success)
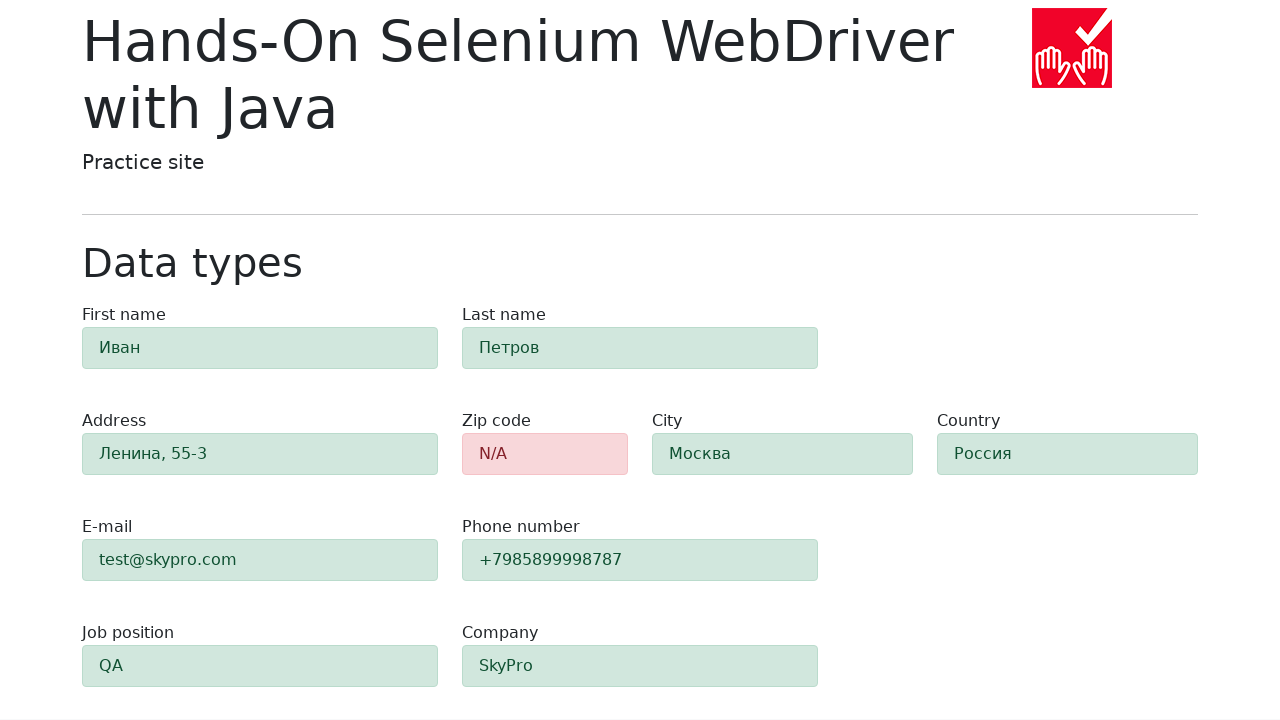

Retrieved class attribute for field #country
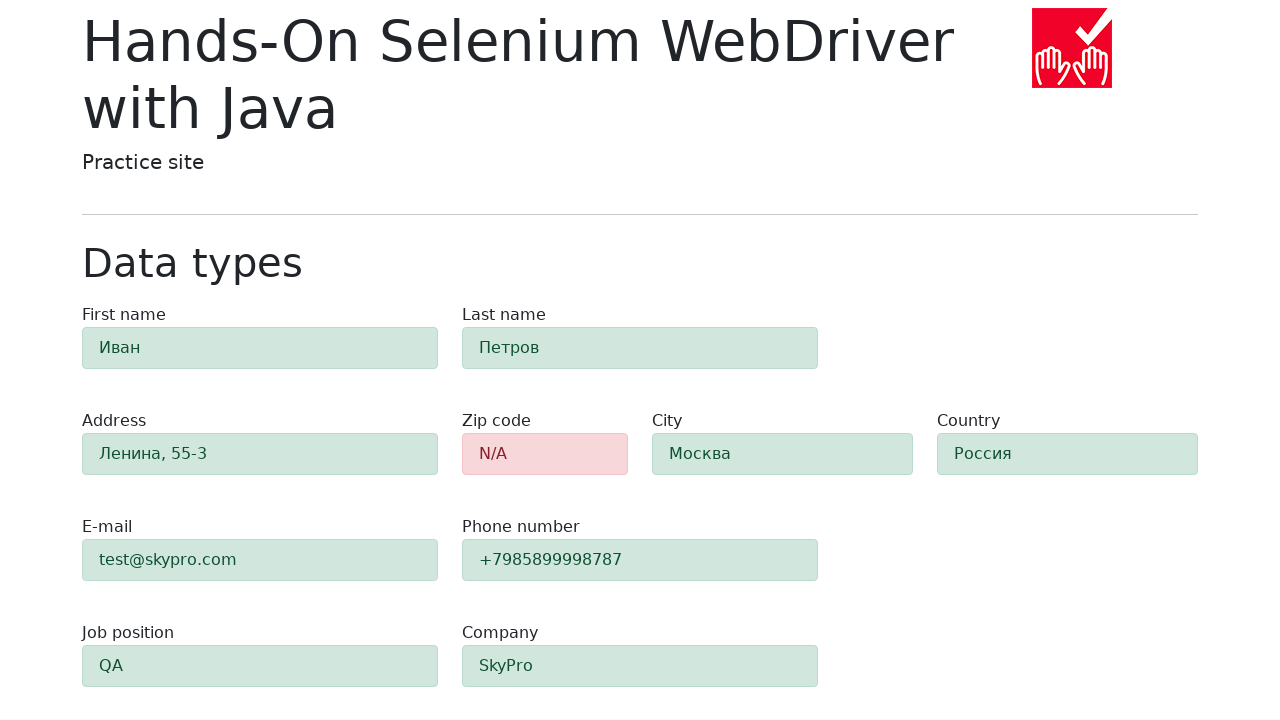

Verified field #country is highlighted green (alert-success)
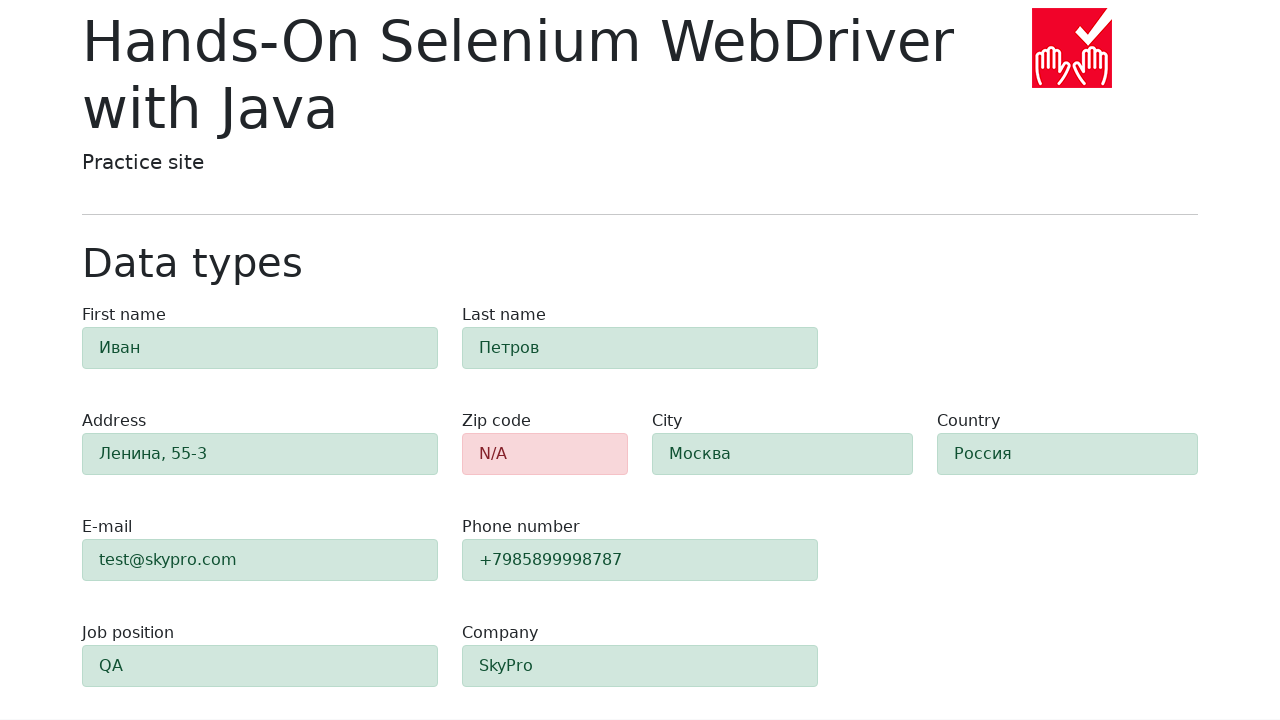

Retrieved class attribute for field #e-mail
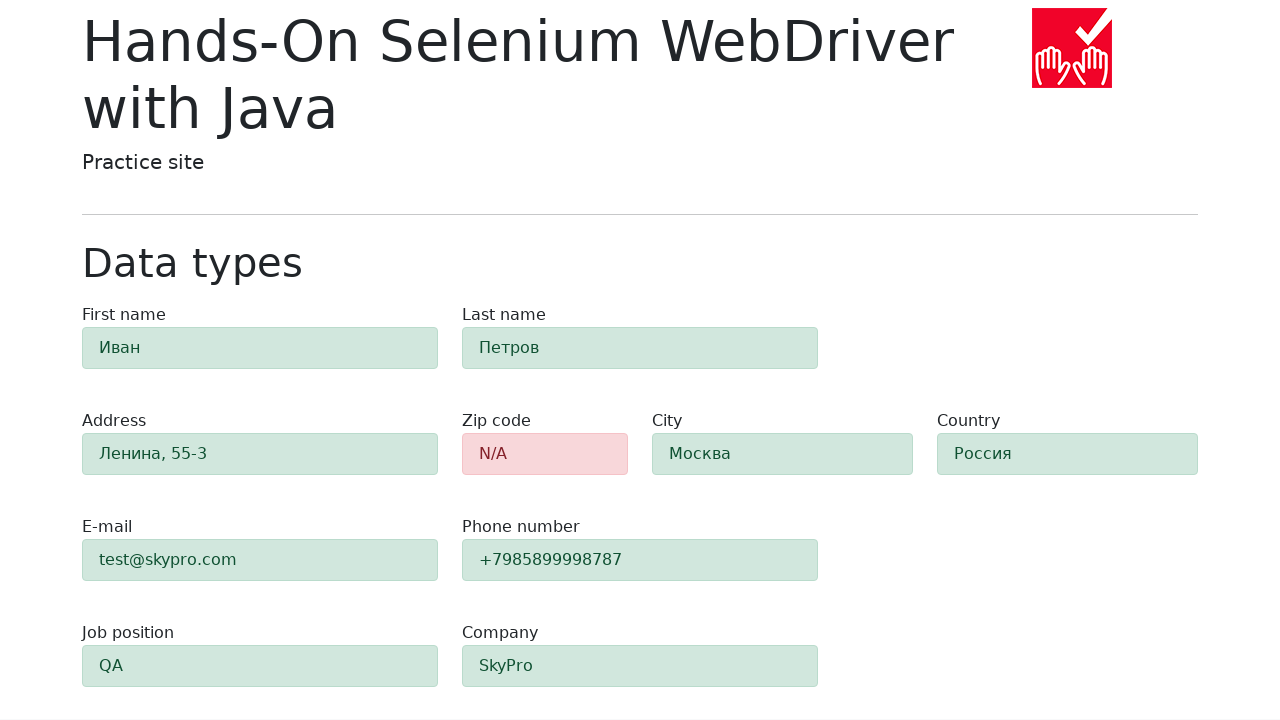

Verified field #e-mail is highlighted green (alert-success)
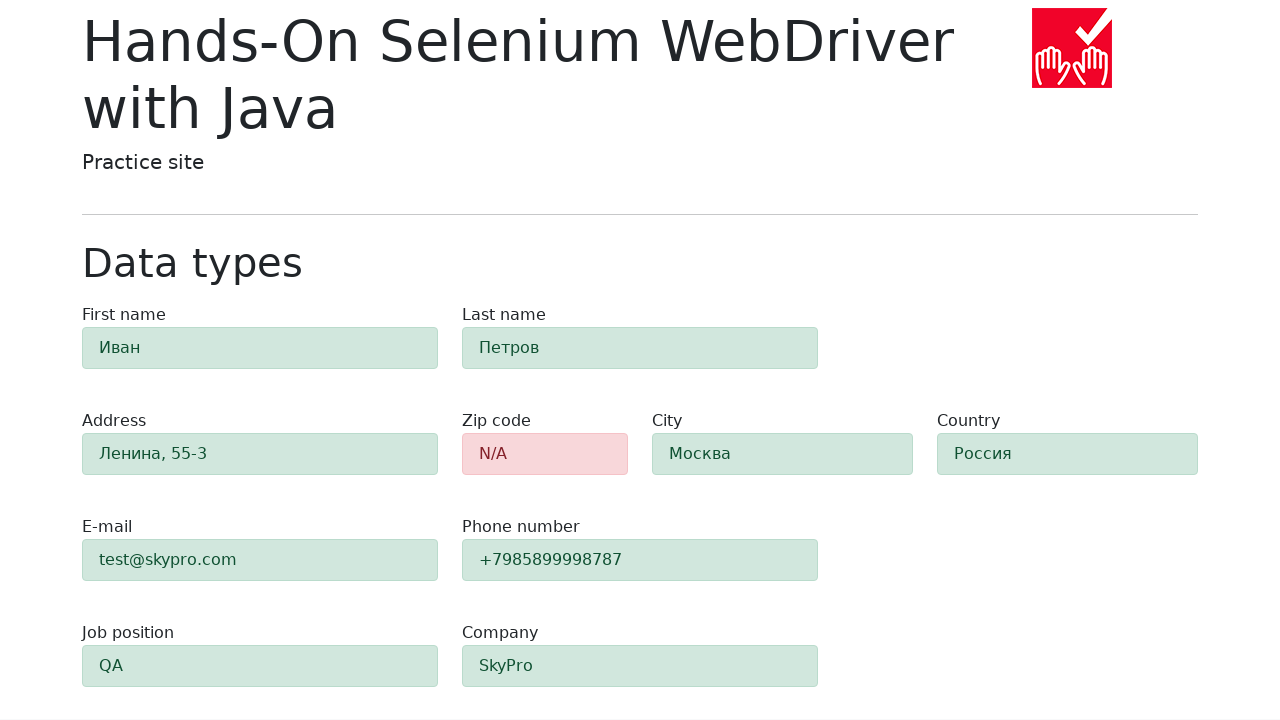

Retrieved class attribute for field #phone
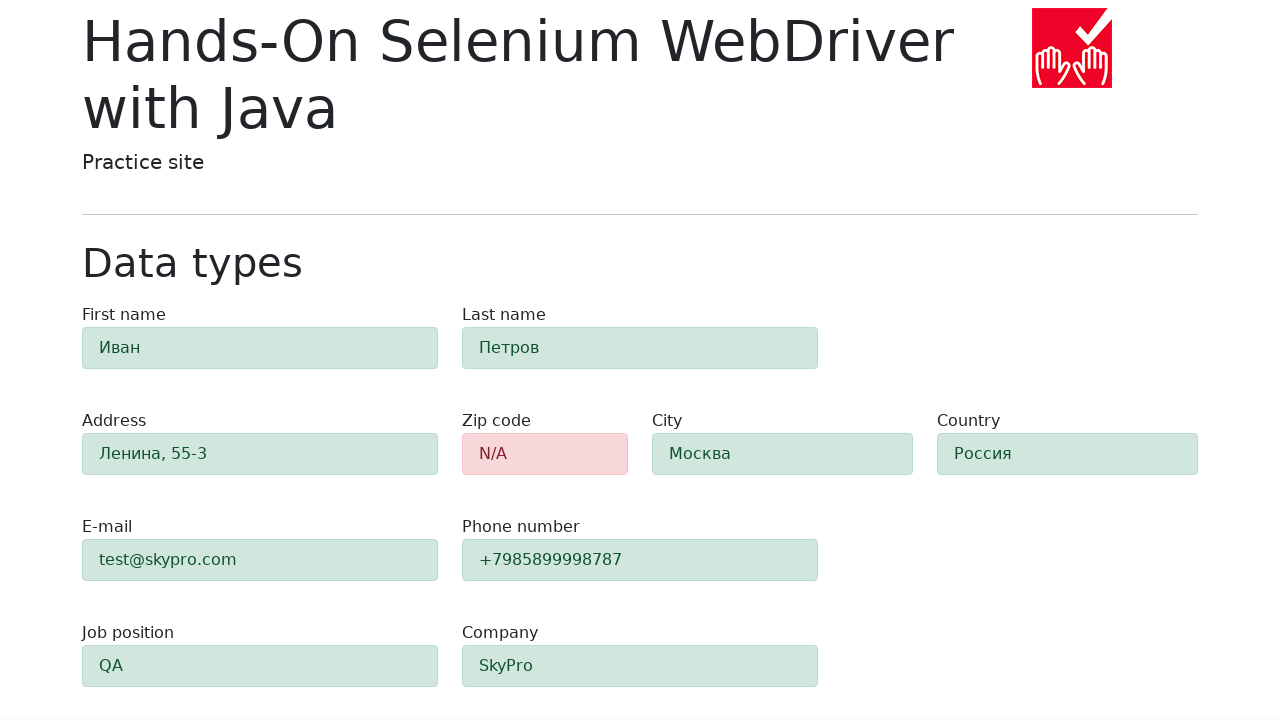

Verified field #phone is highlighted green (alert-success)
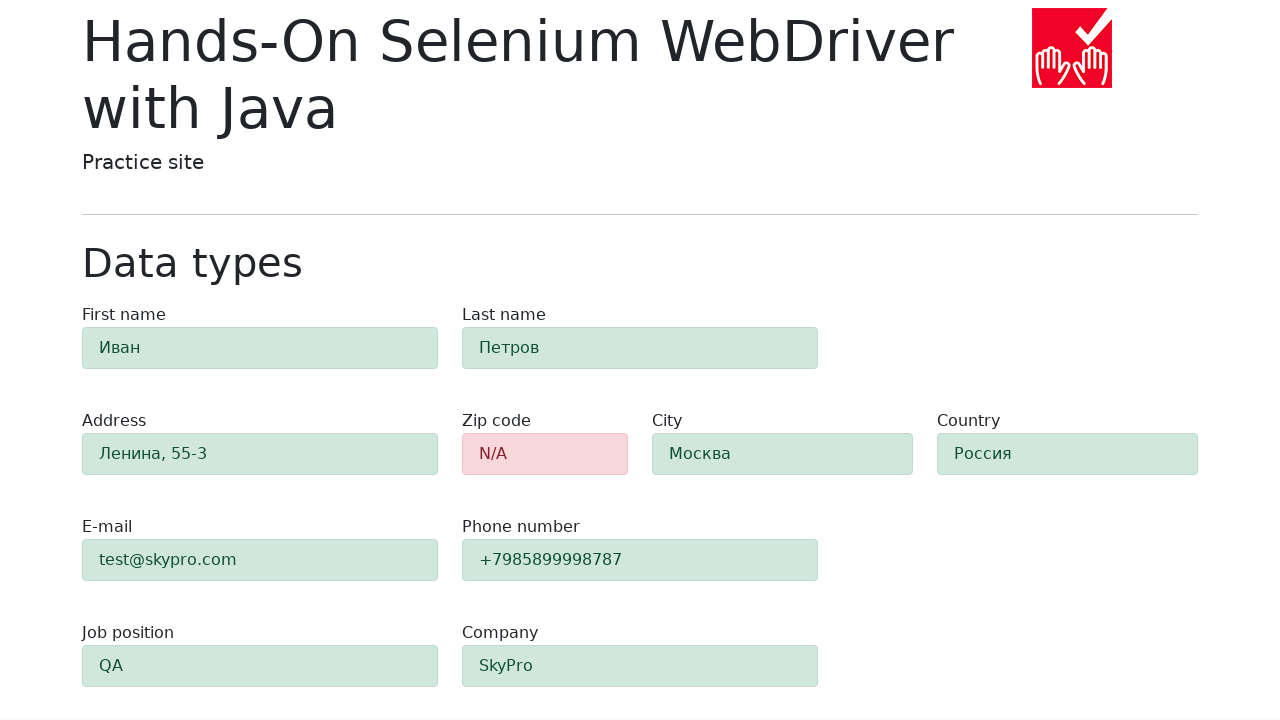

Retrieved class attribute for field #job-position
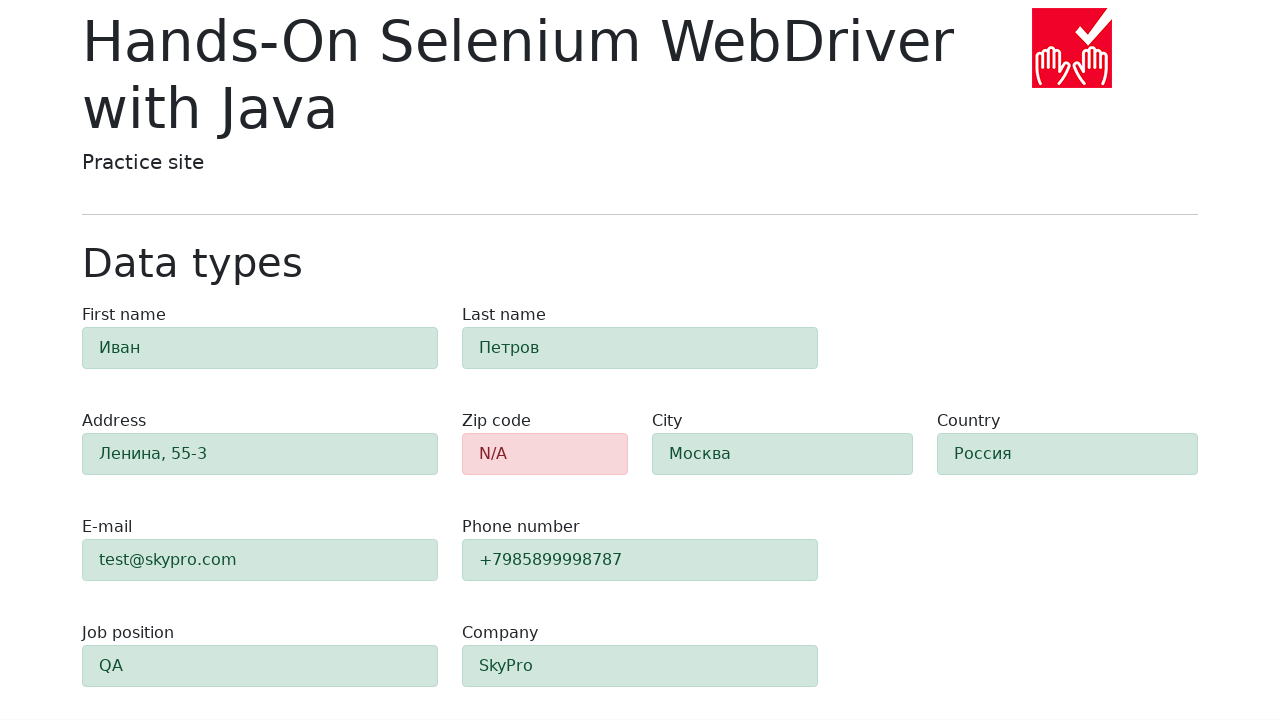

Verified field #job-position is highlighted green (alert-success)
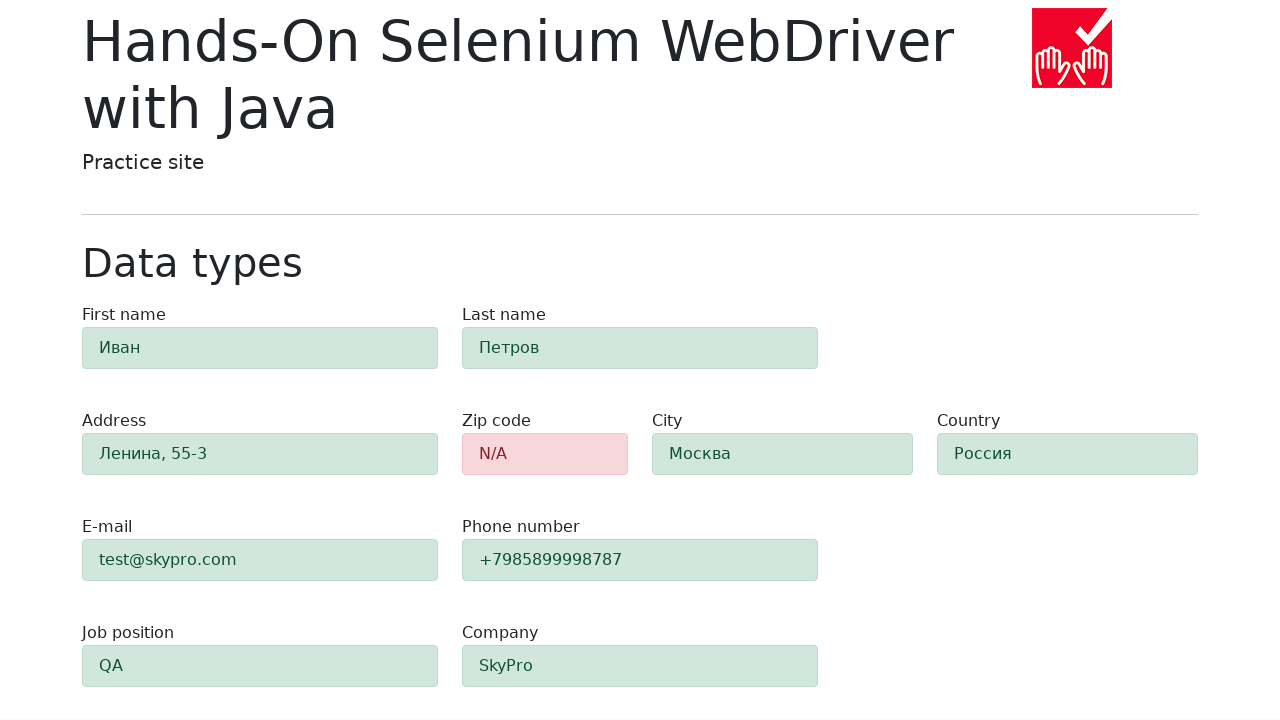

Retrieved class attribute for field #company
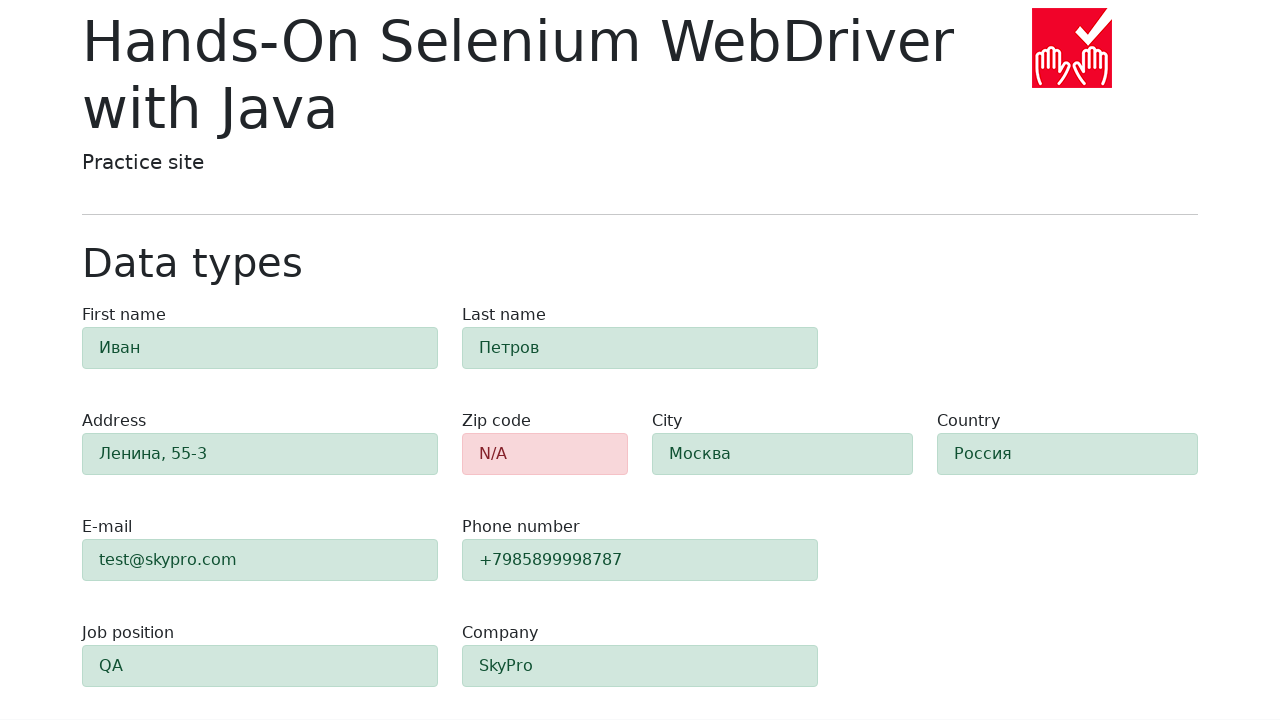

Verified field #company is highlighted green (alert-success)
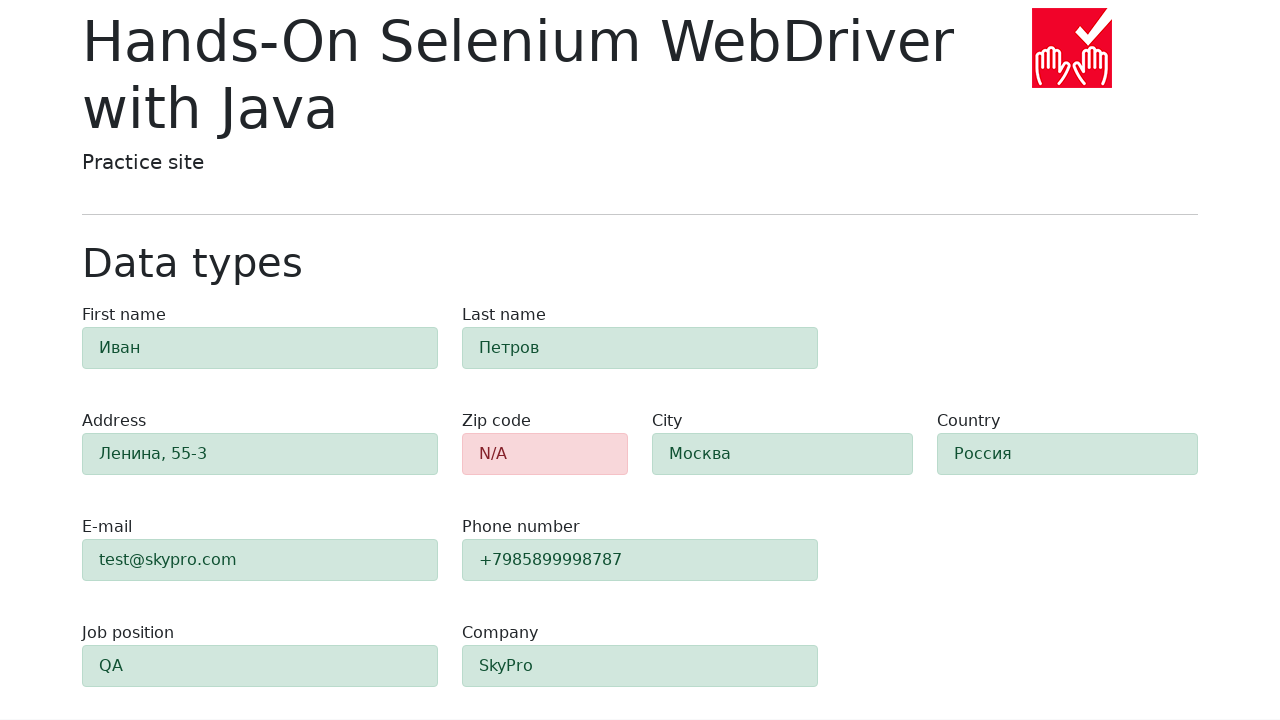

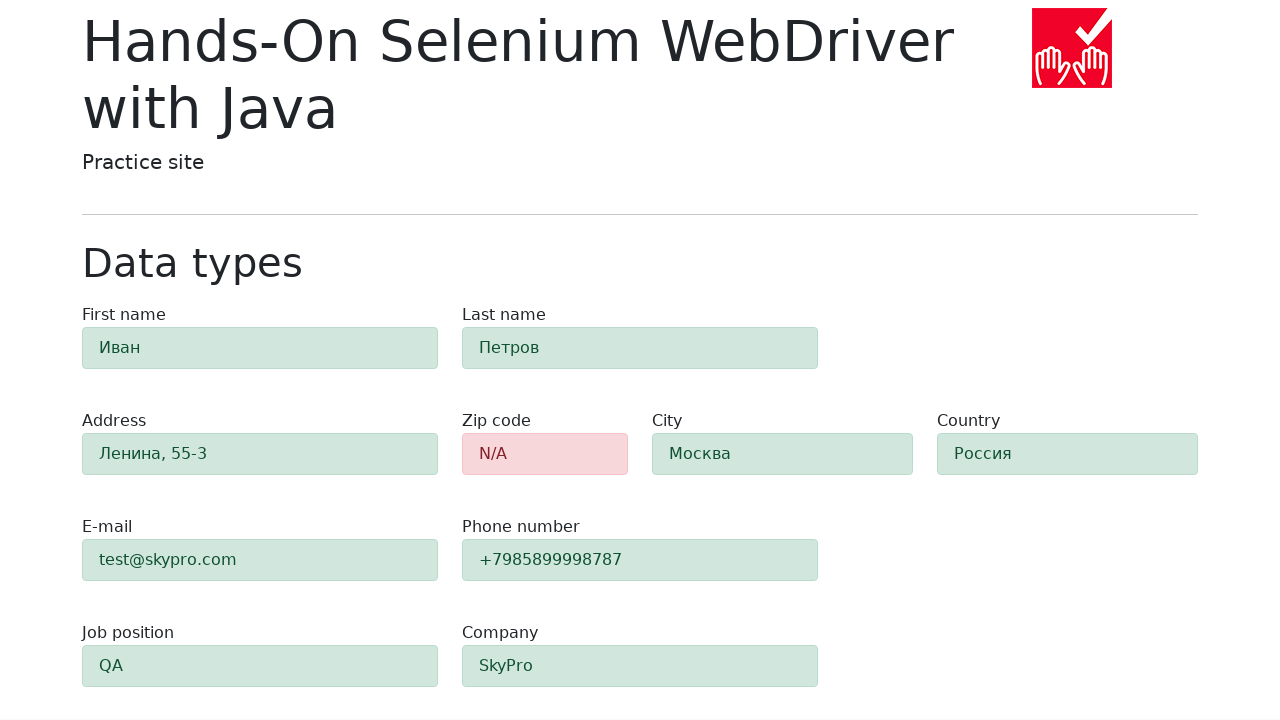